Tests basic browser navigation by visiting GitHub homepage, navigating to a user profile page, and testing browser back/forward functionality

Starting URL: http://github.com

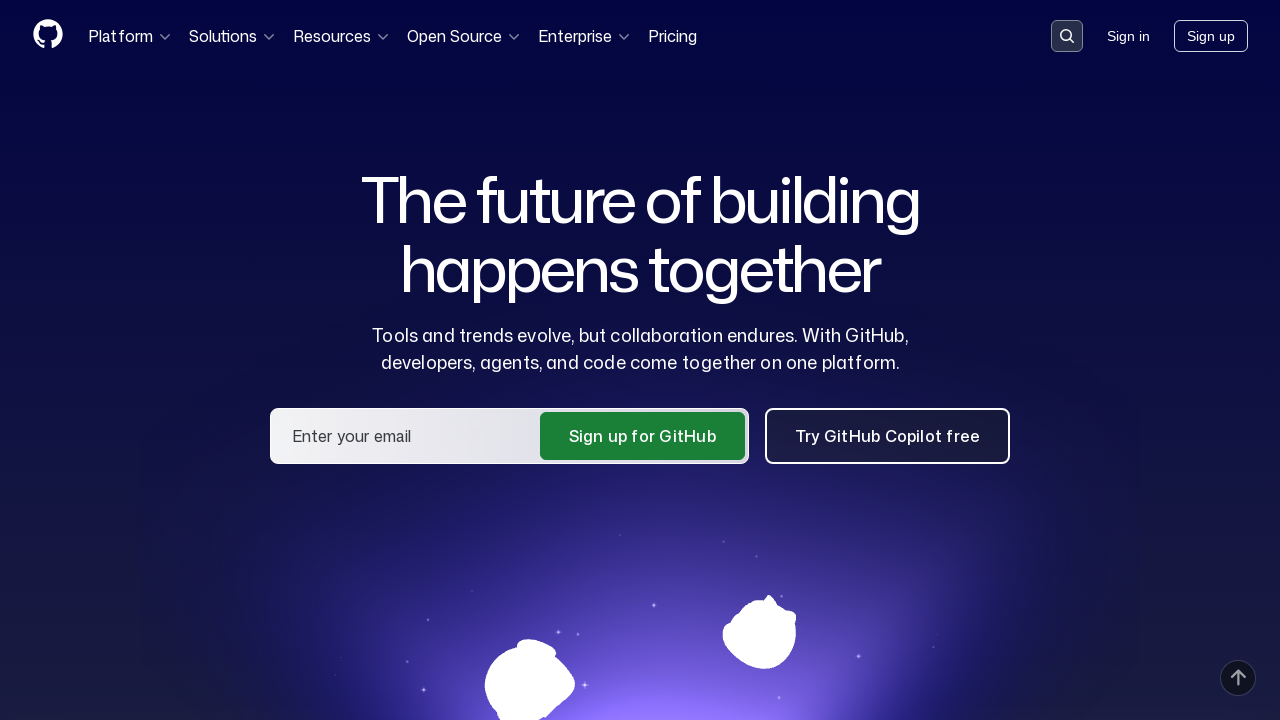

Set viewport to 1920x1080
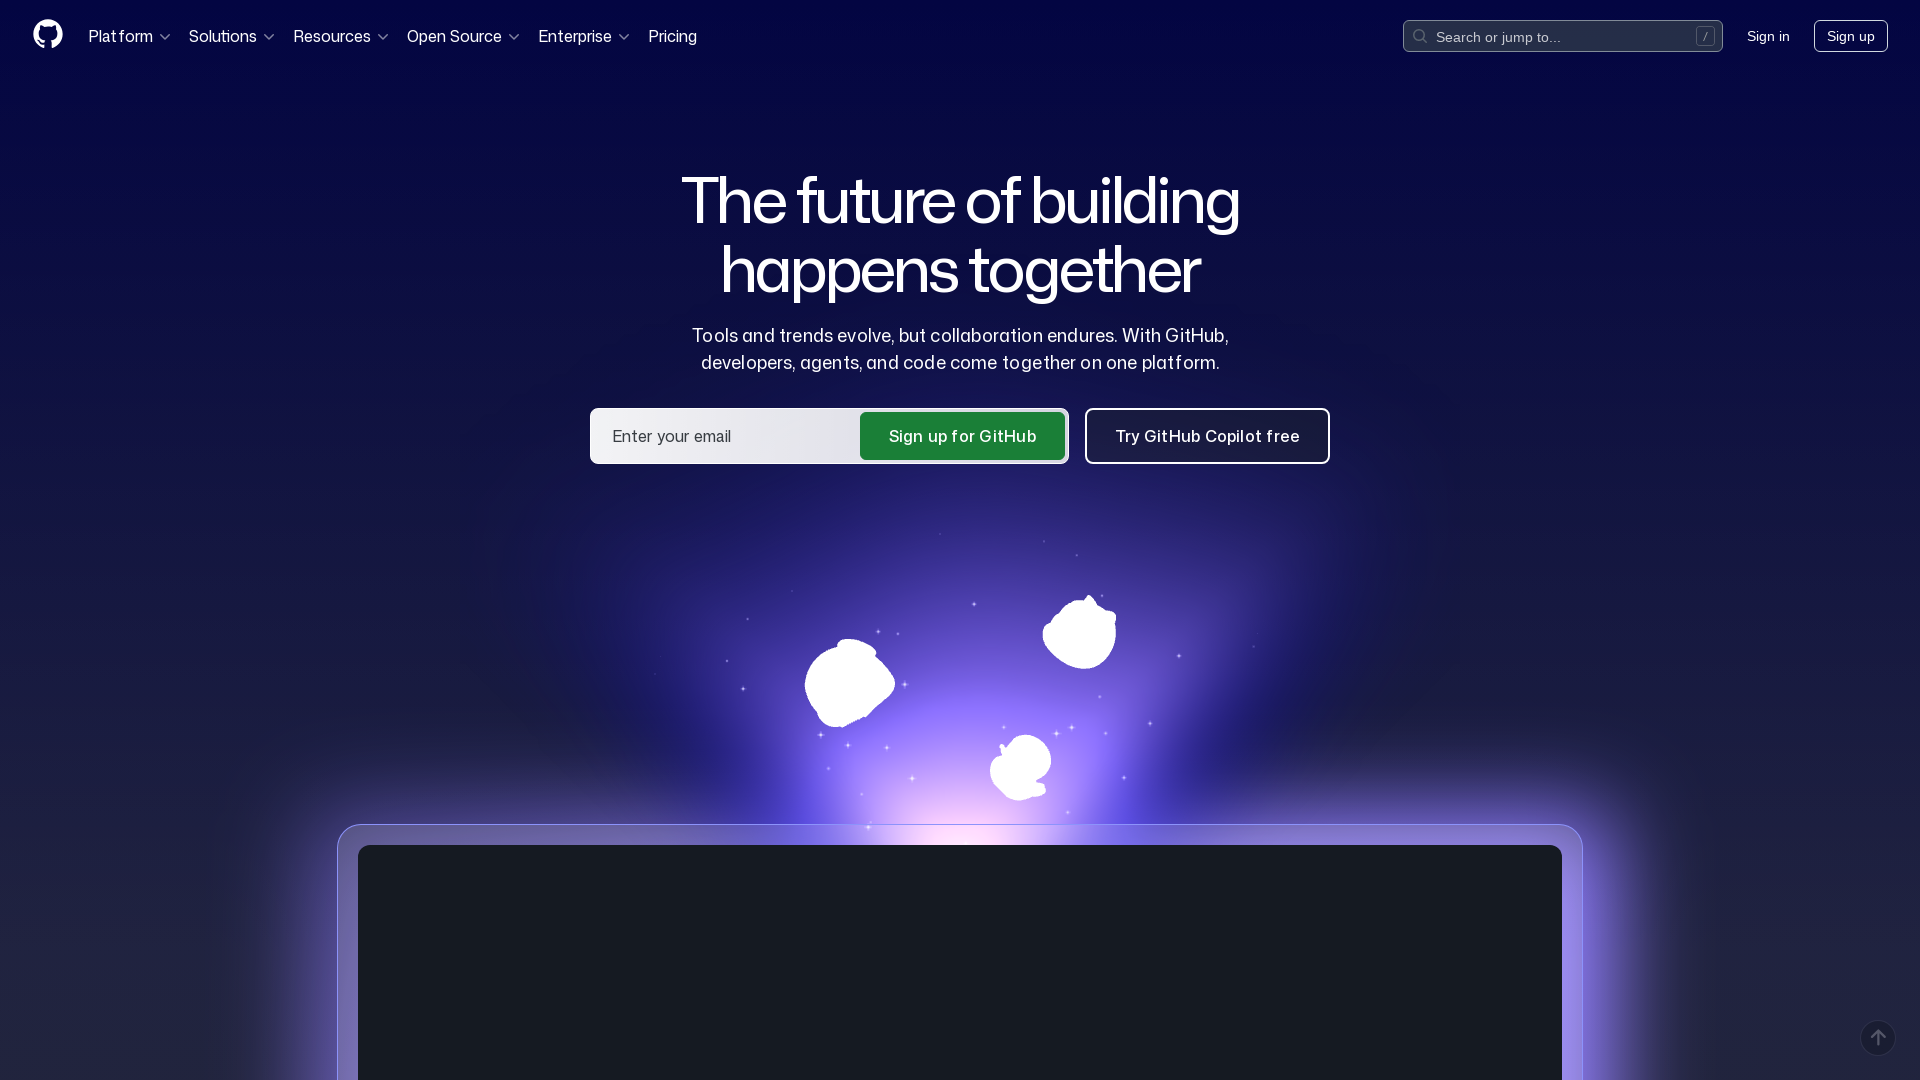

GitHub homepage loaded
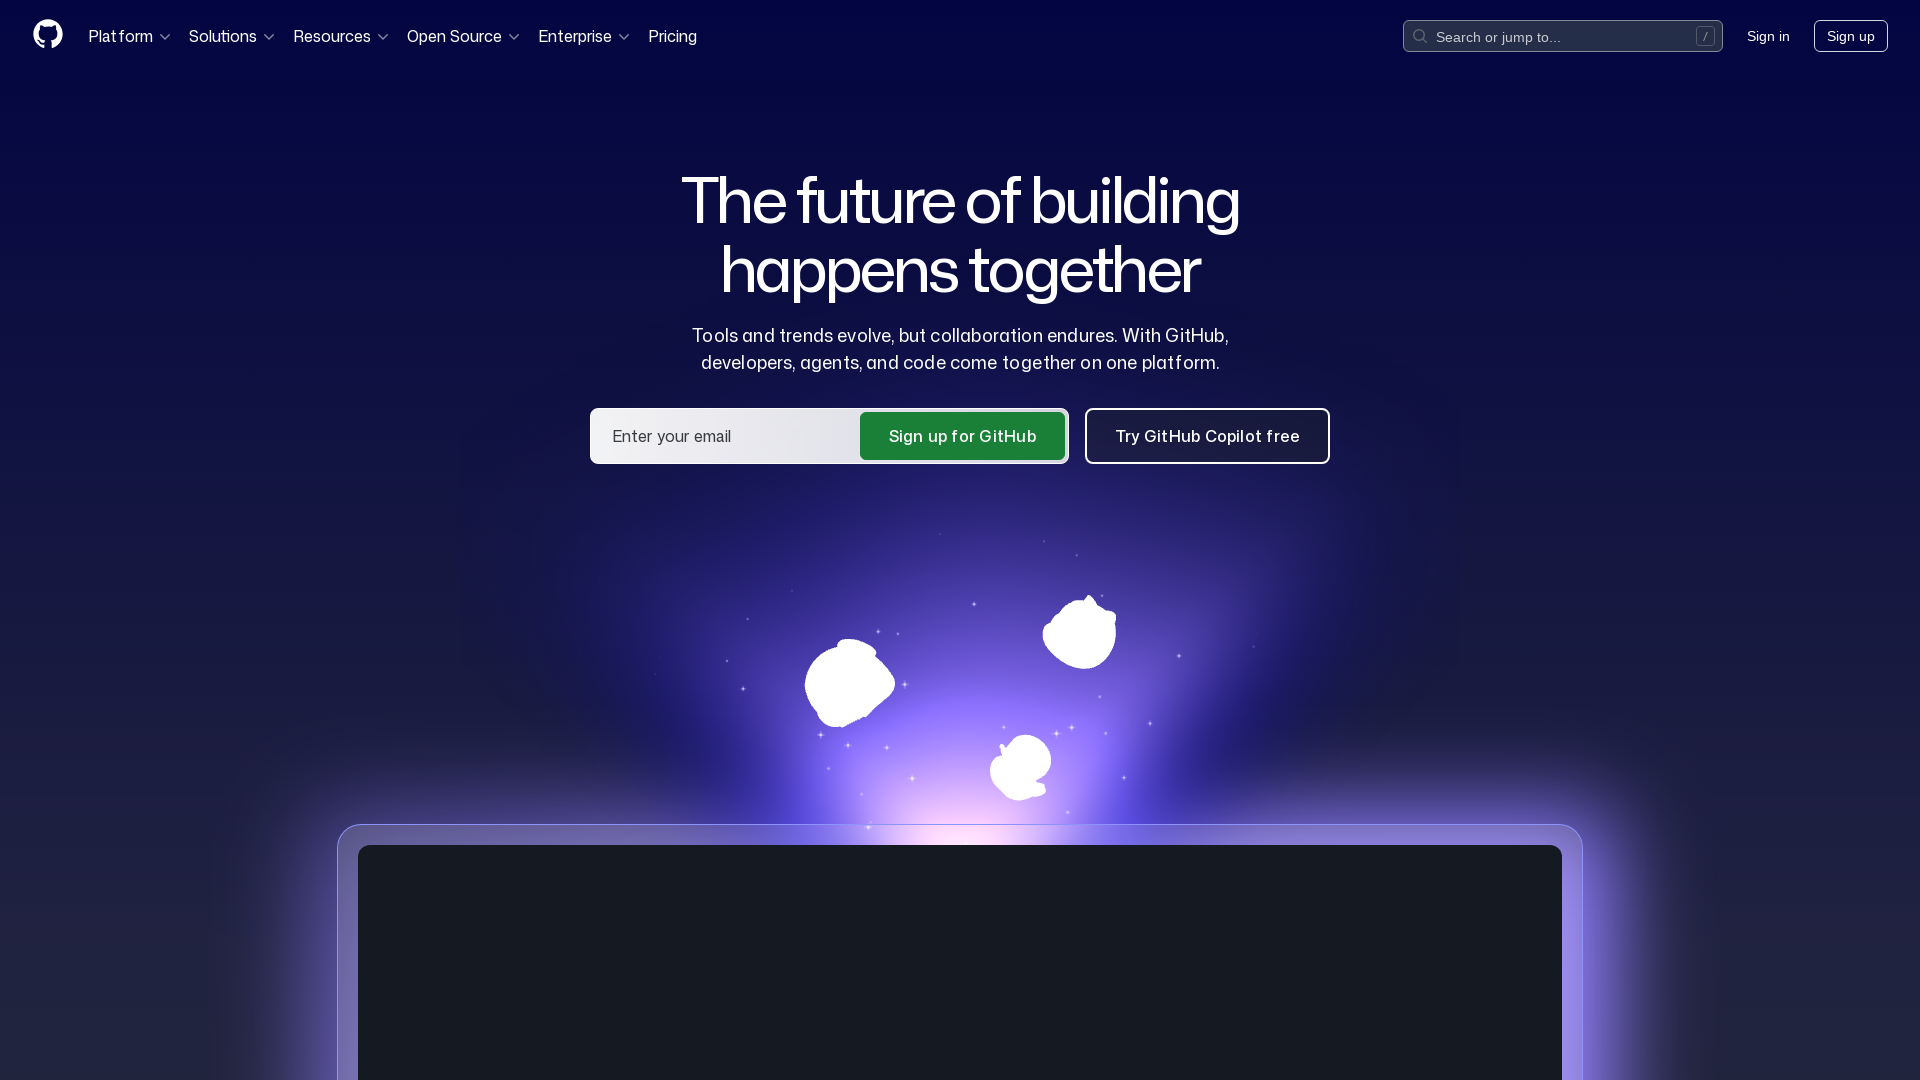

Navigated to GitHub user profile page (codesigned4)
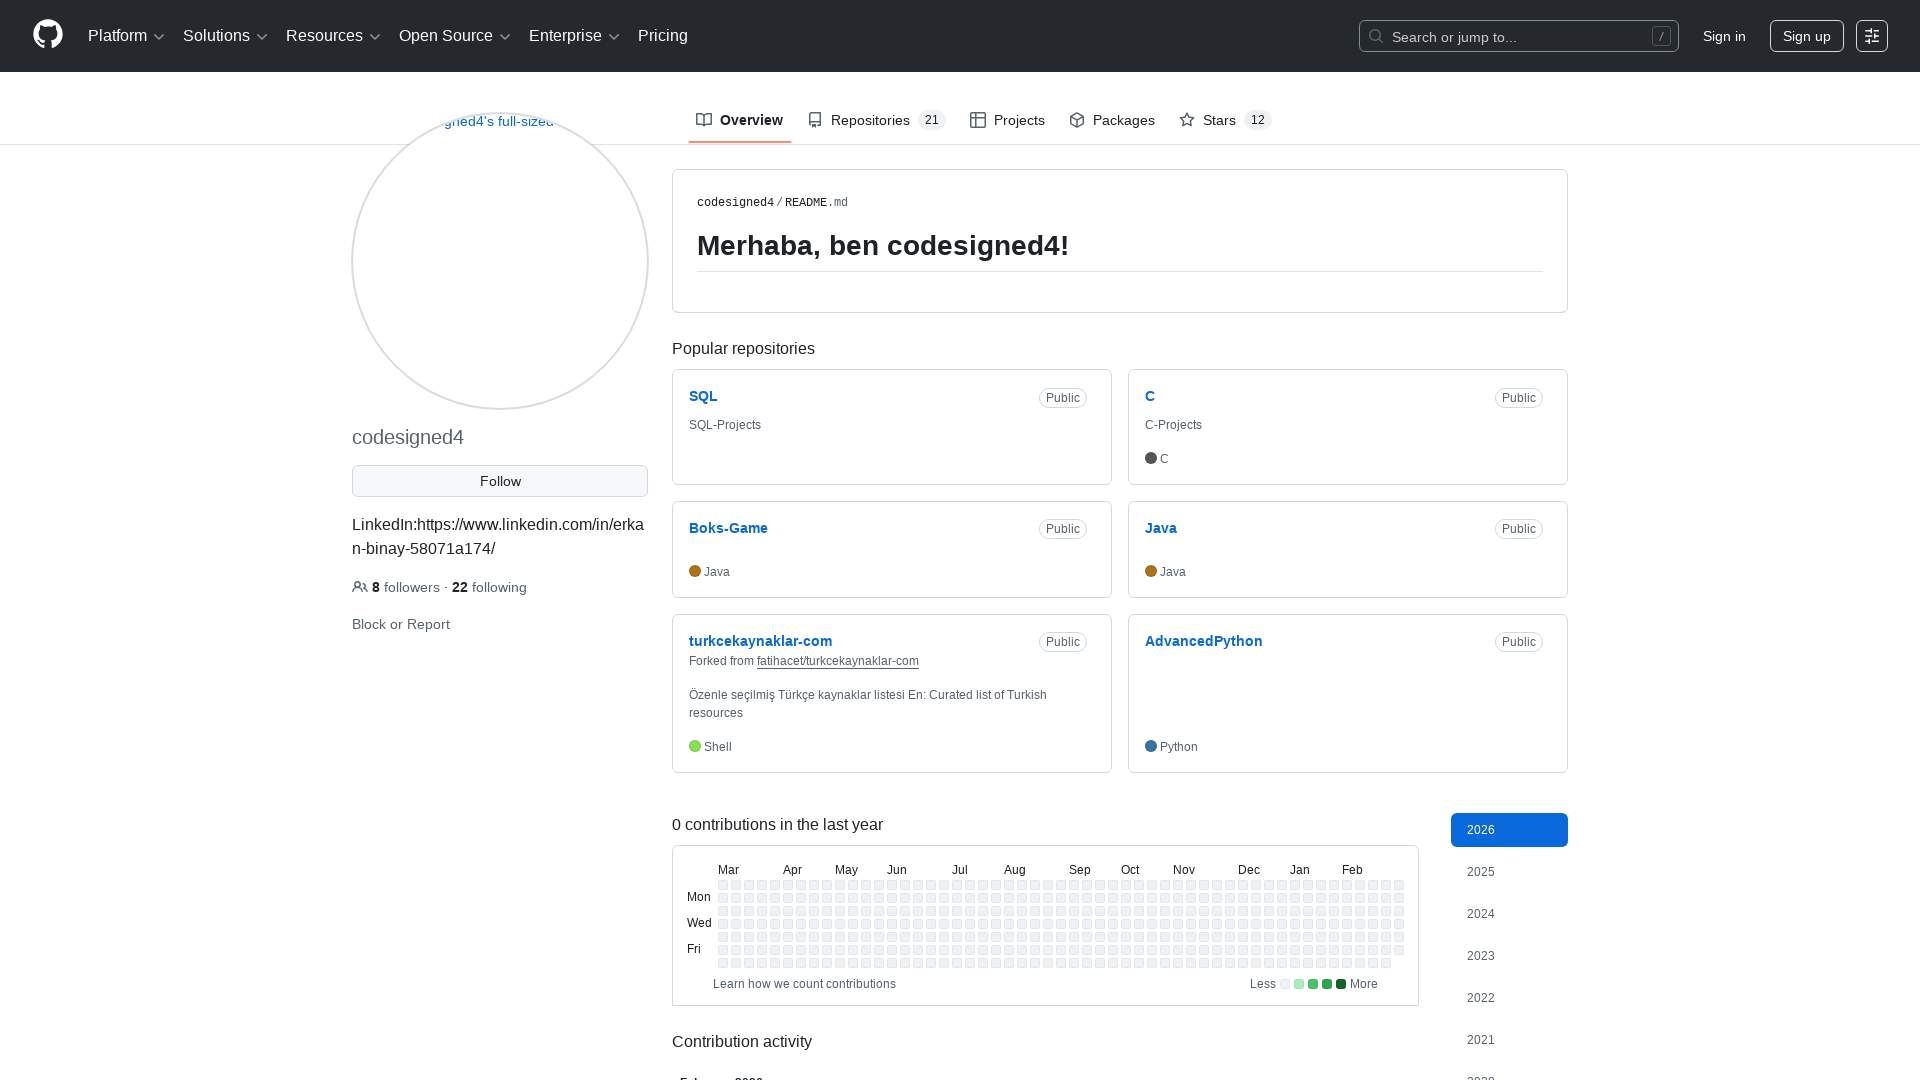

User profile page loaded
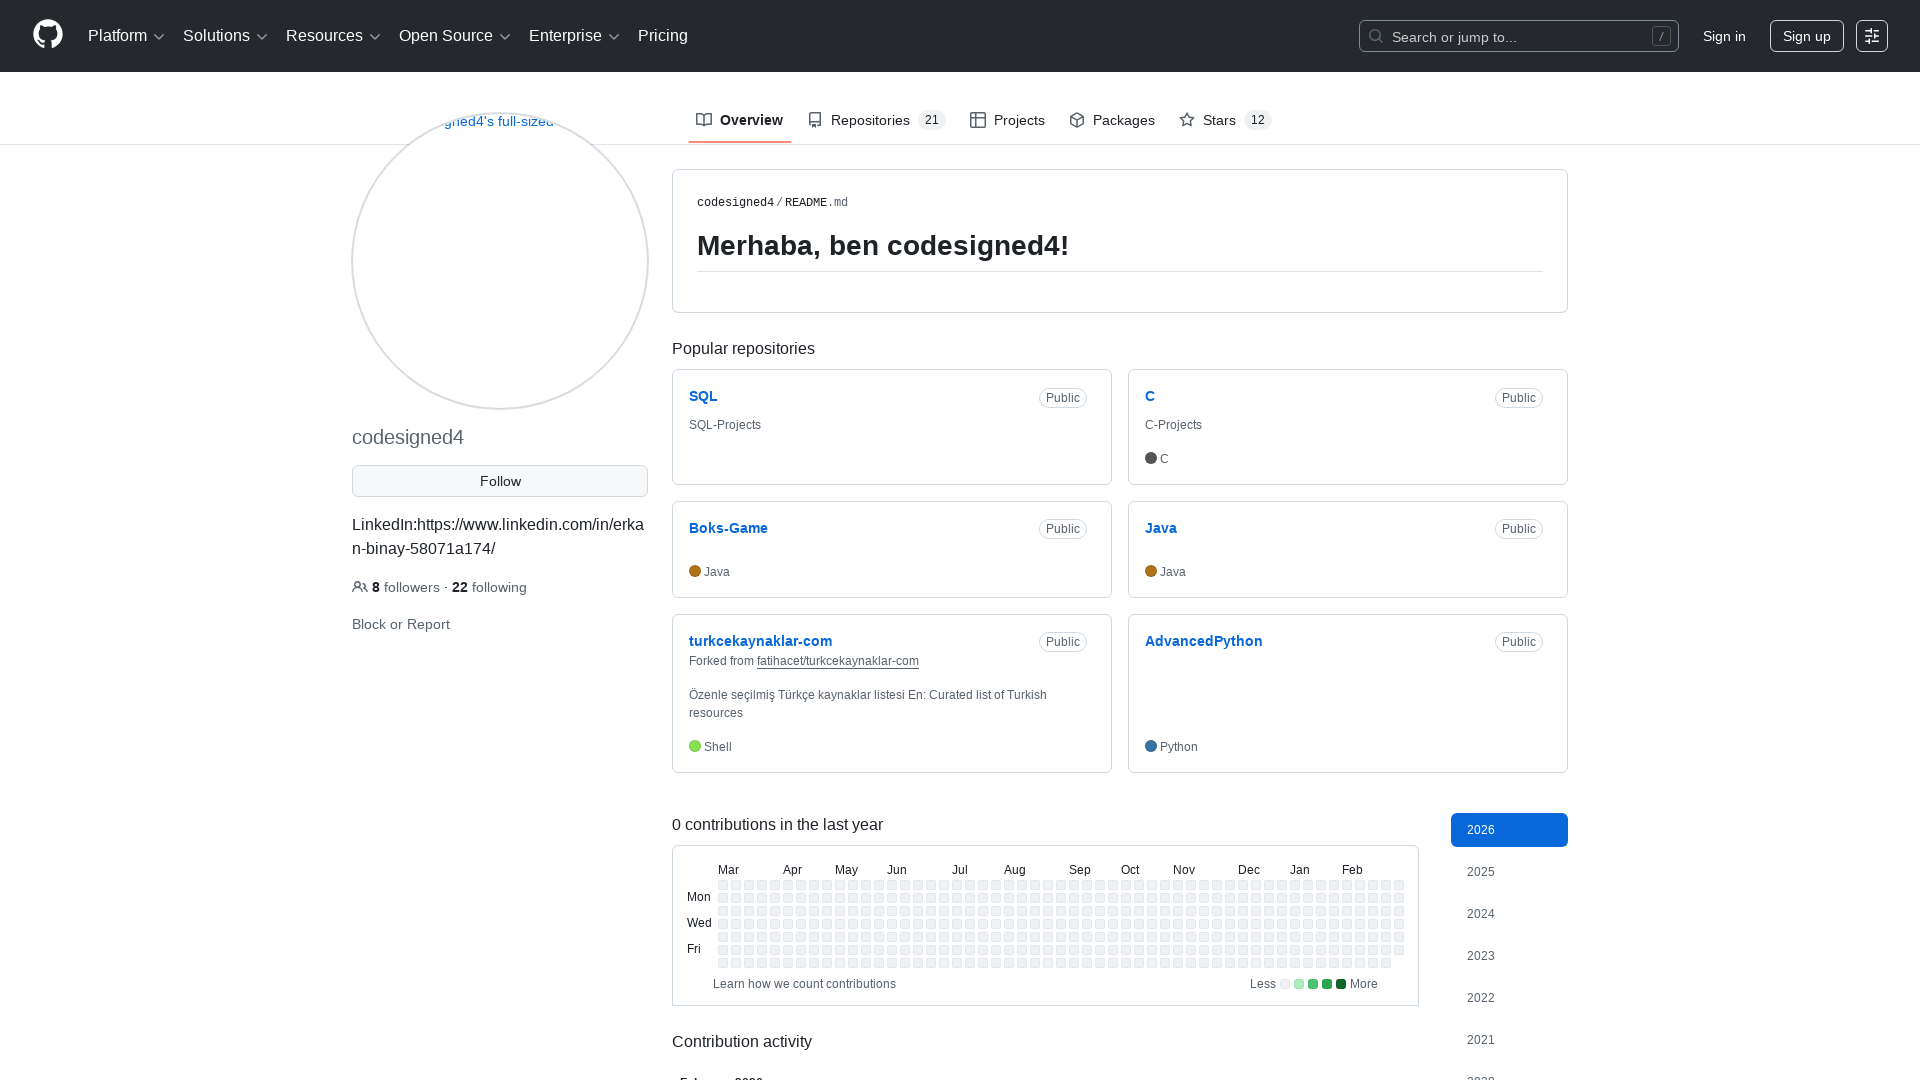

Navigated back to GitHub homepage
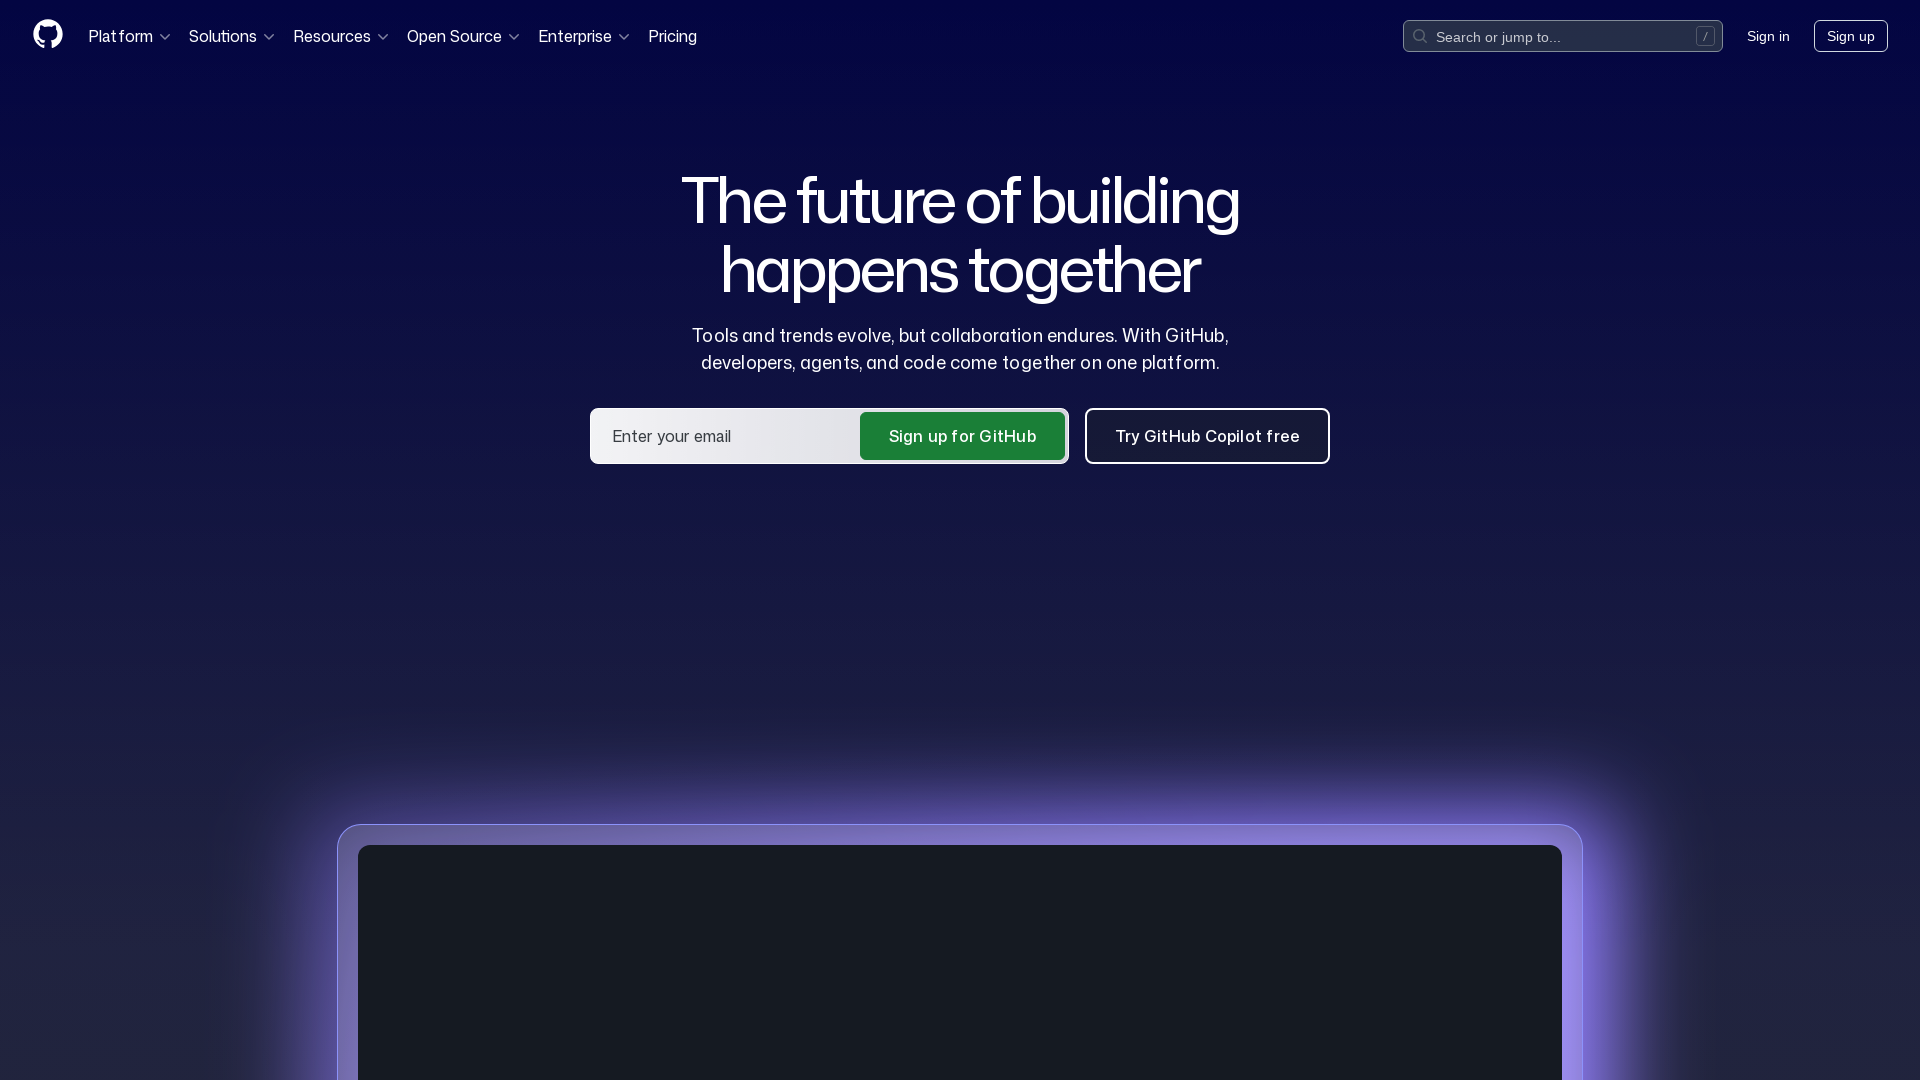

Navigated forward to user profile page
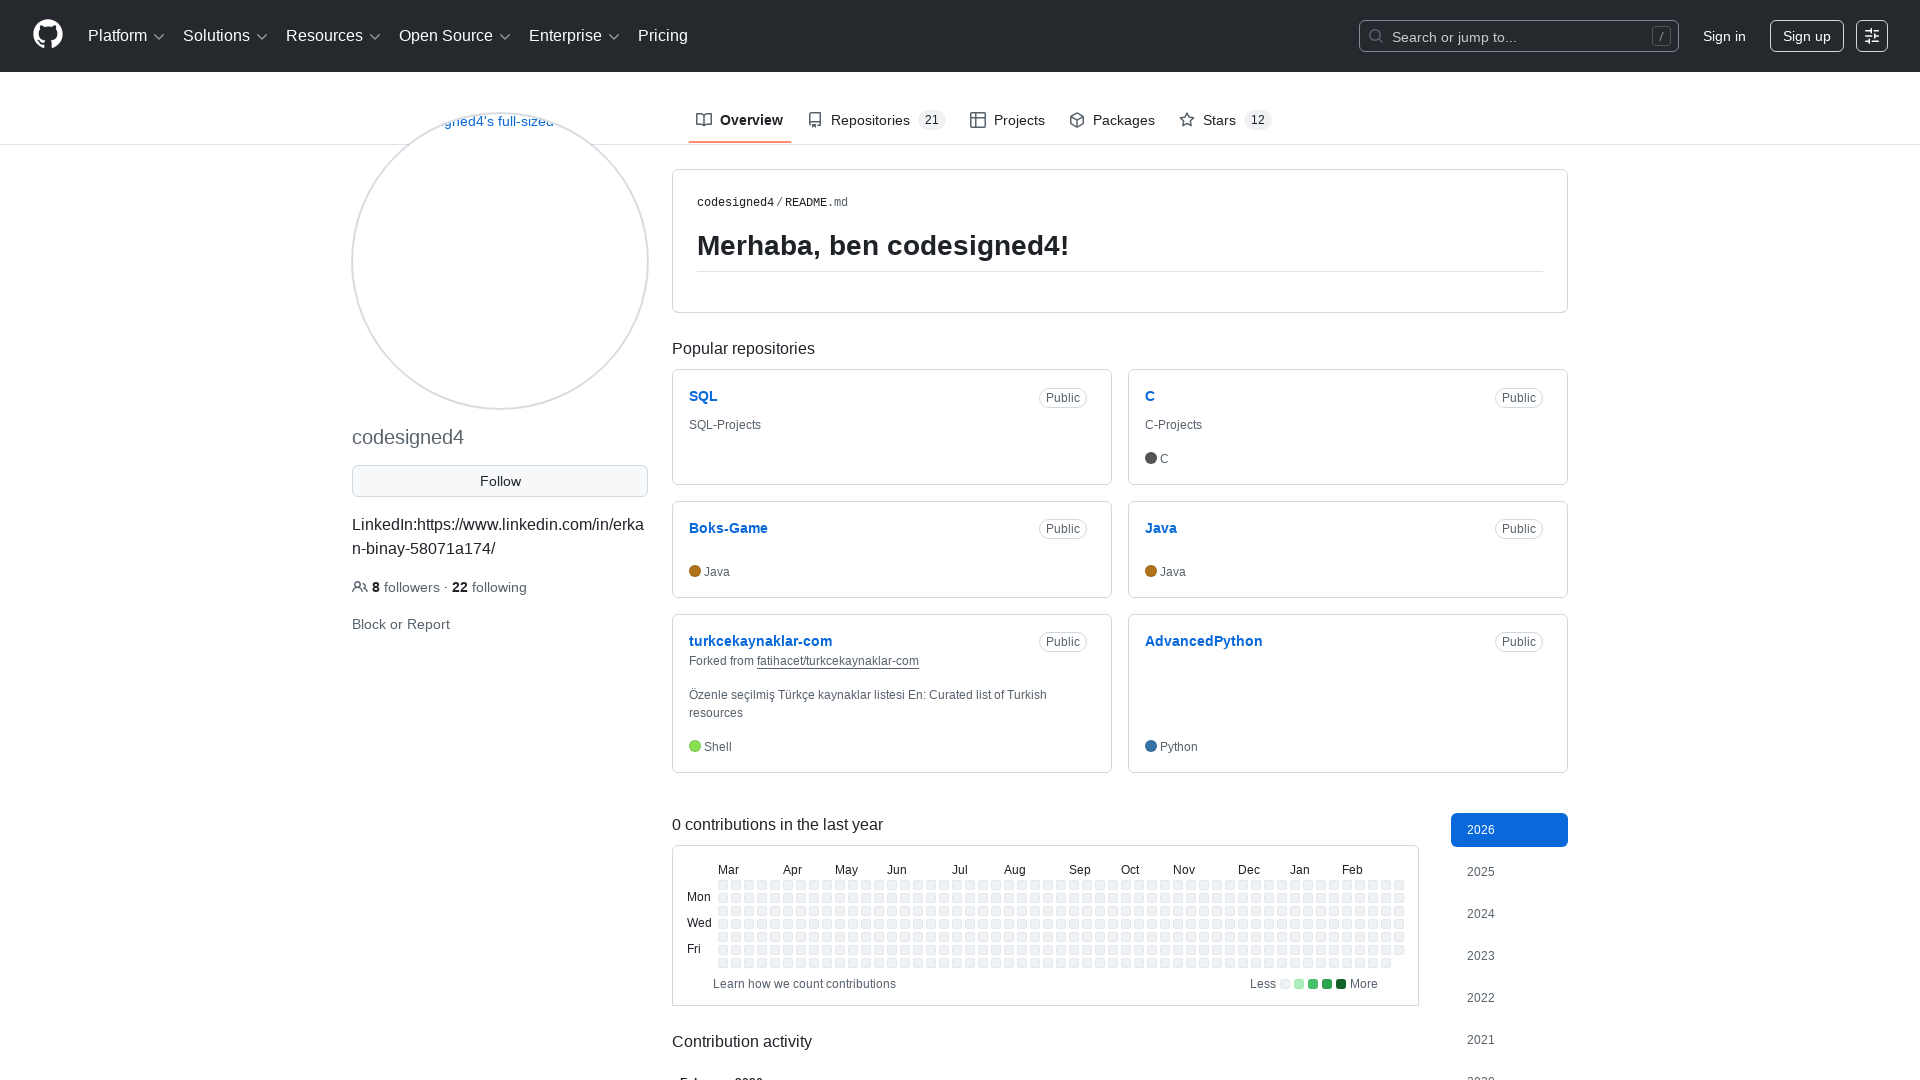

User profile page fully loaded and stabilized
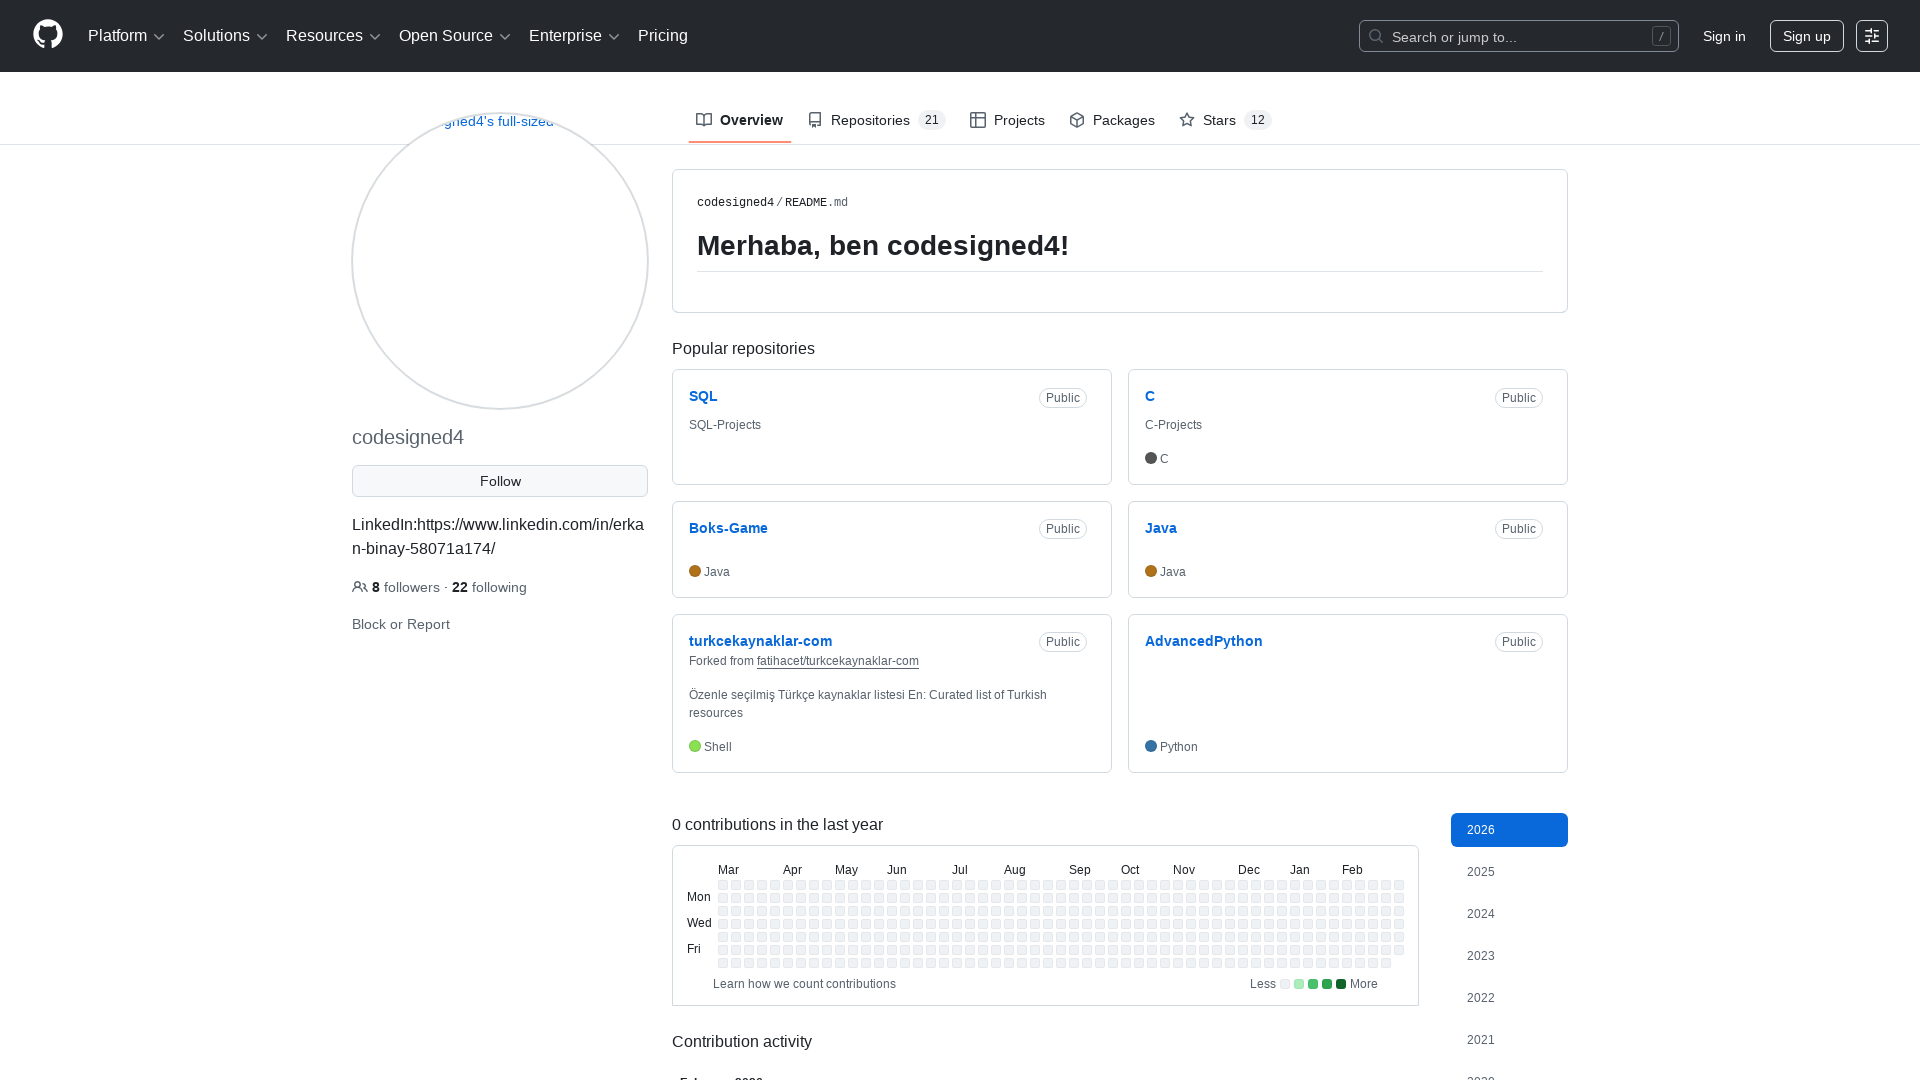

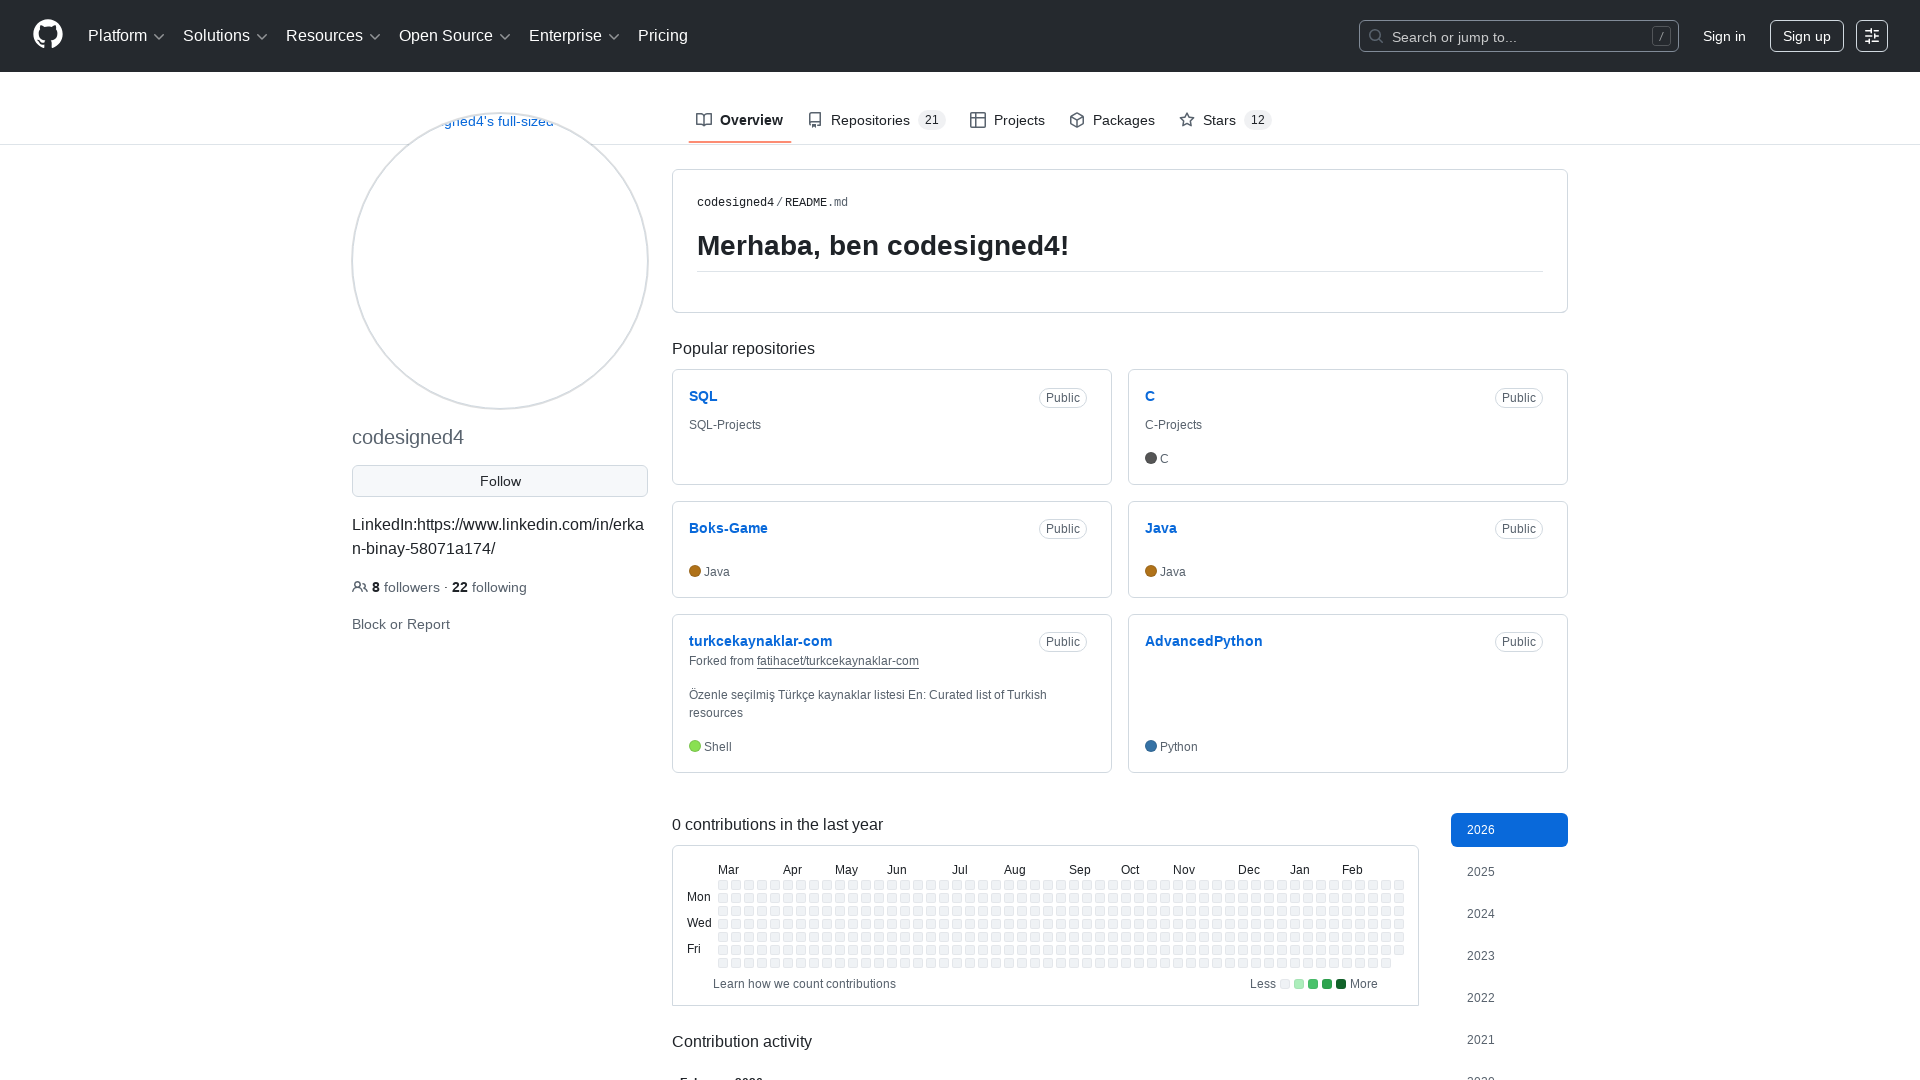